Tests drag and drop functionality by dragging an element with id "drag7" and dropping it onto a target element with id "div2"

Starting URL: https://grotechminds.com/drag-and-drop/

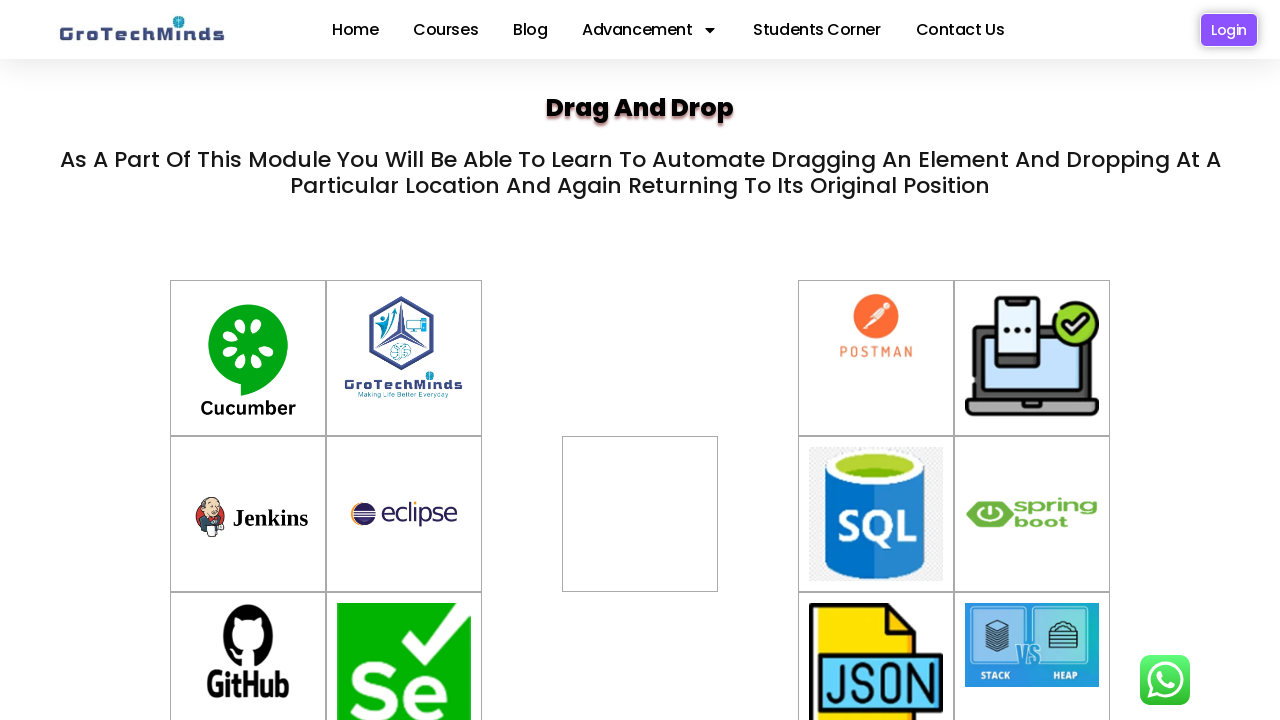

Located source element with id 'drag7'
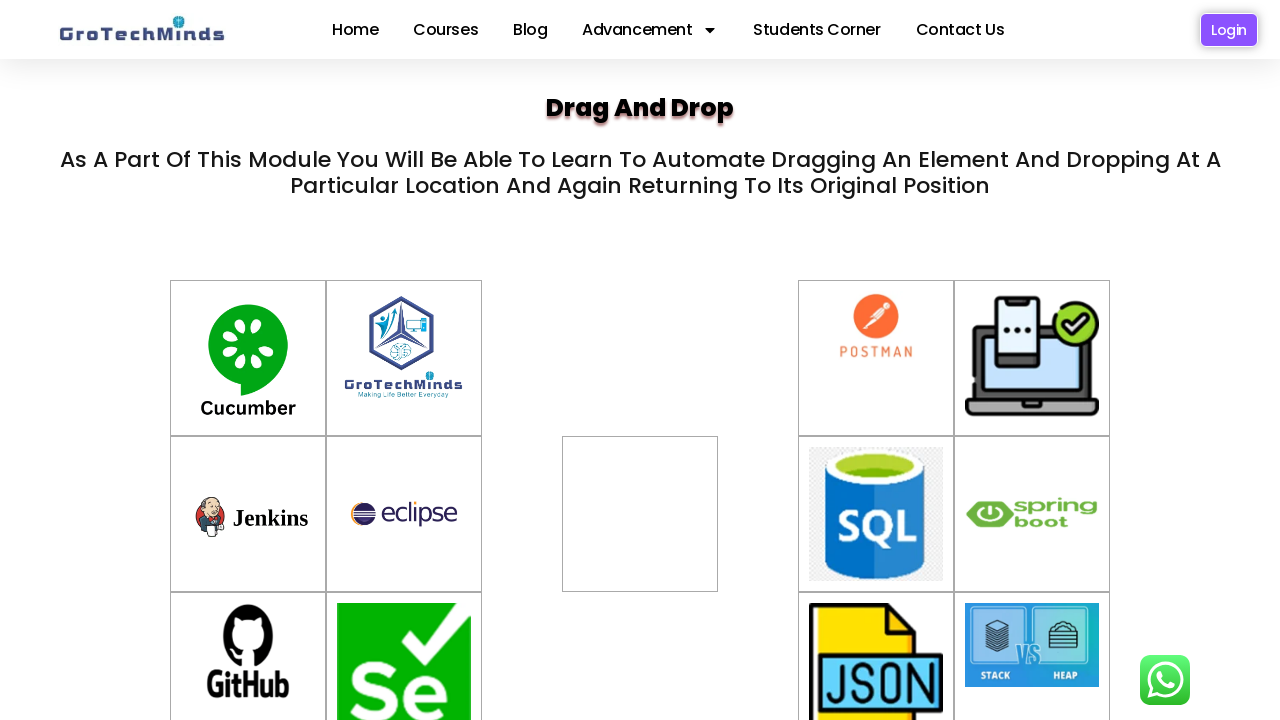

Located target element with id 'div2'
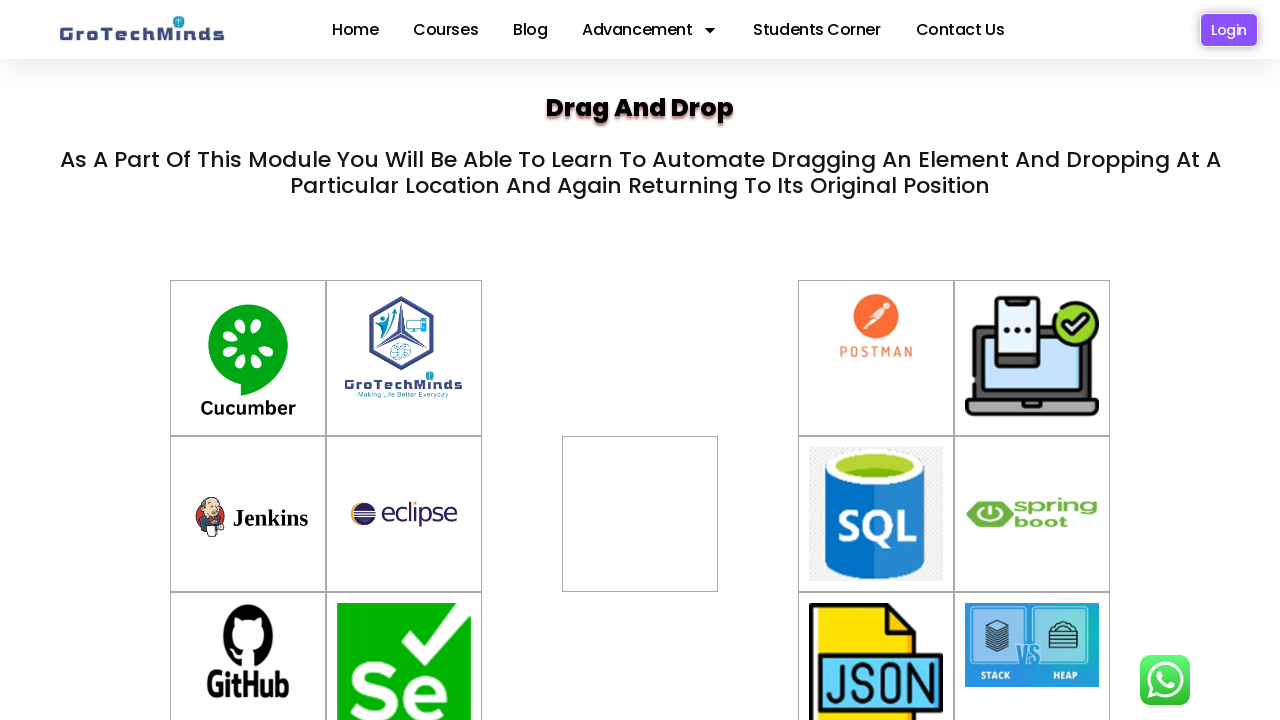

Dragged element 'drag7' and dropped it onto target 'div2' at (640, 514)
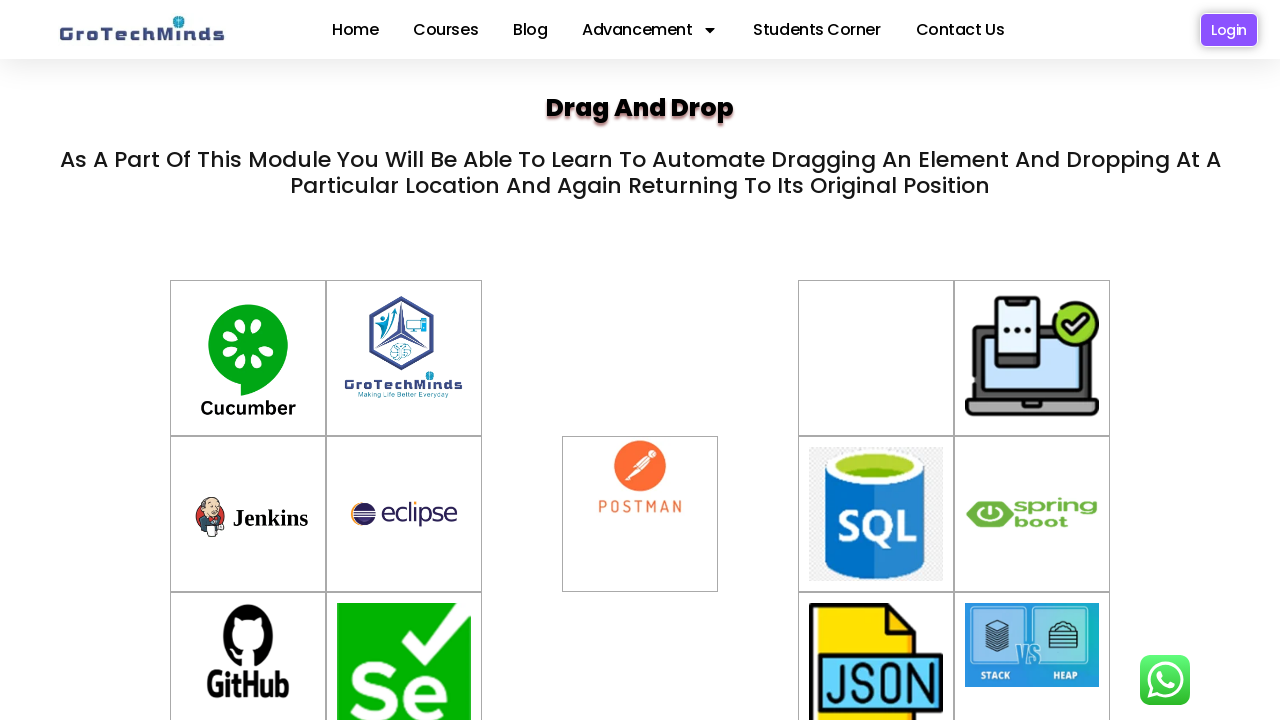

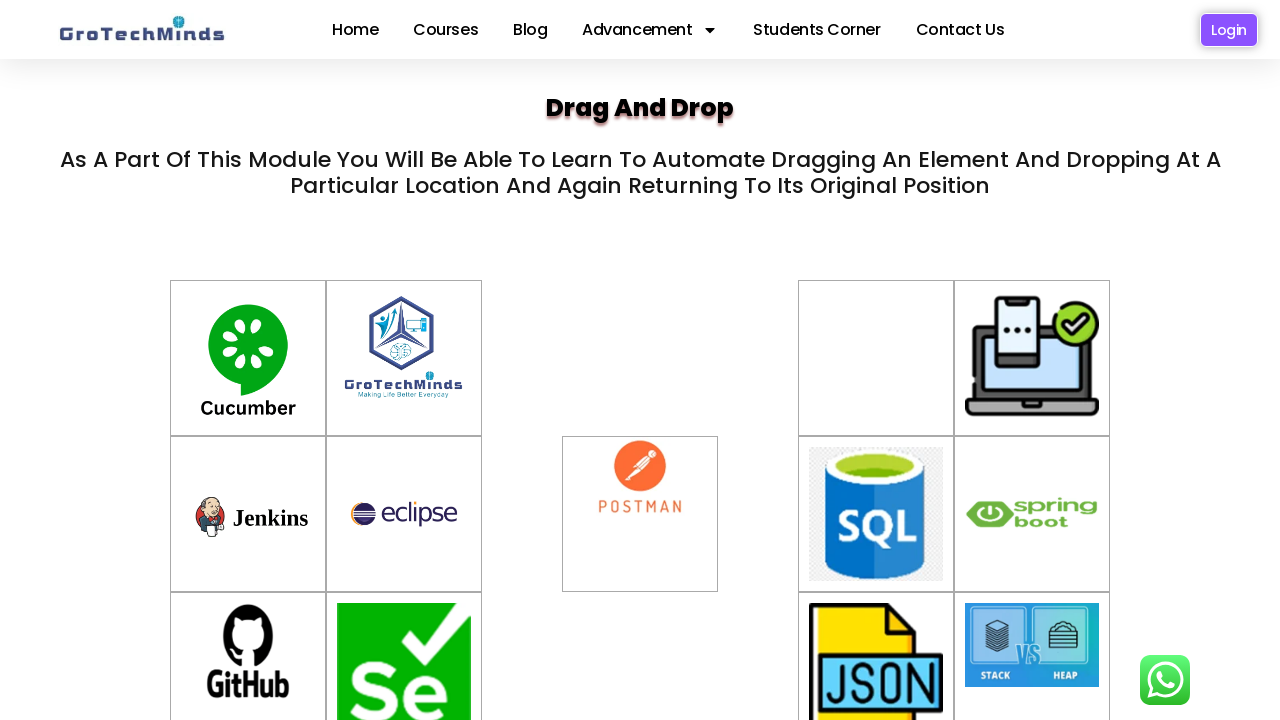